Tests that clicking the No Content link returns a 204 status code response

Starting URL: https://demoqa.com

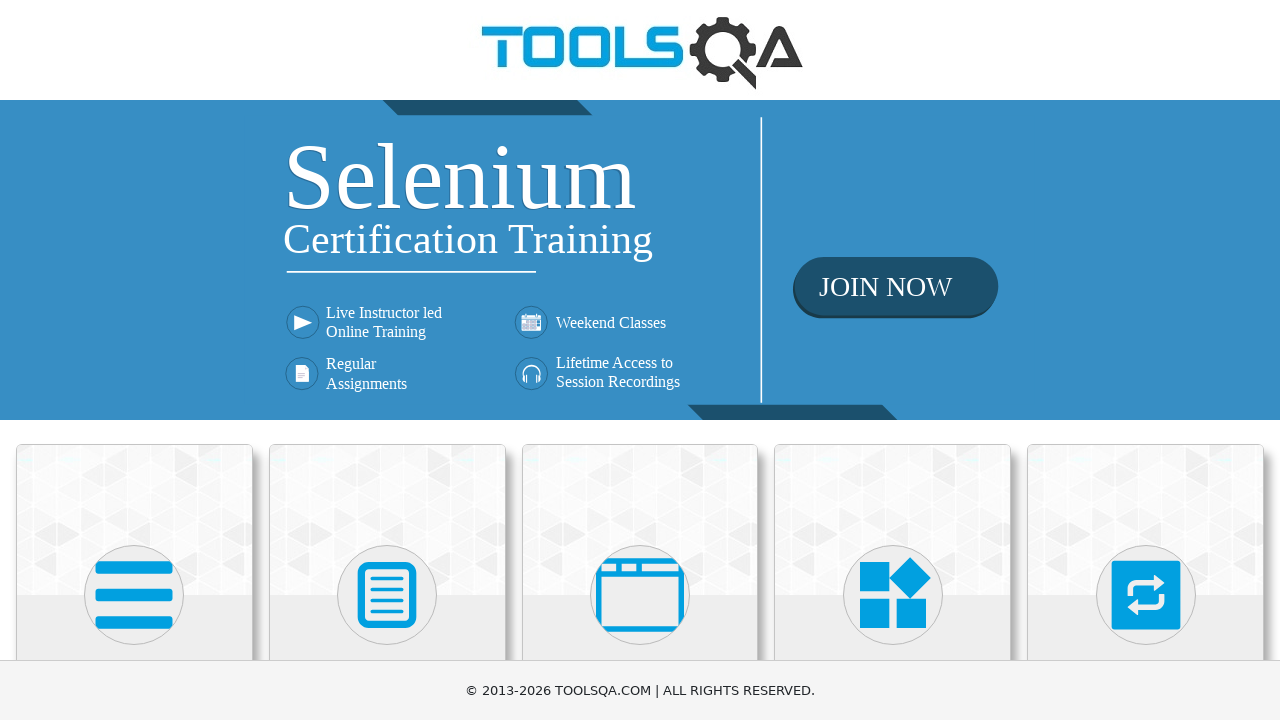

Clicked Elements section at (134, 360) on text=Elements
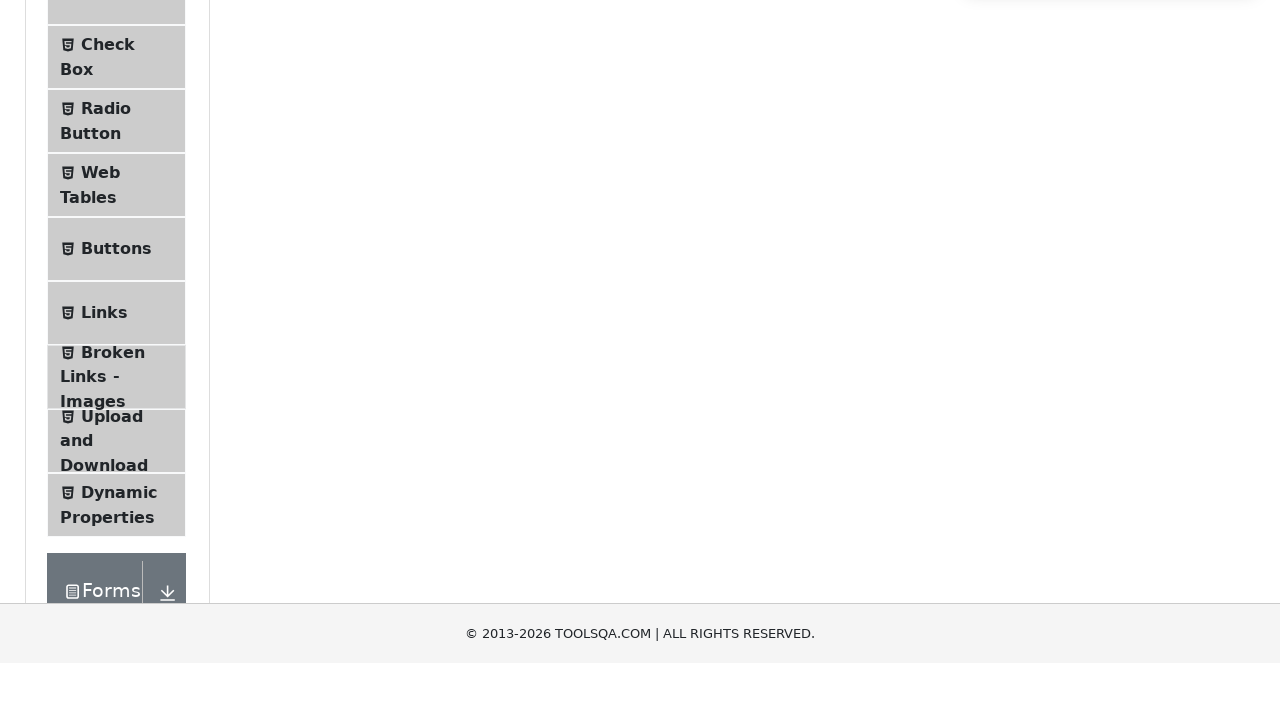

Clicked Links menu item at (104, 581) on text=Links
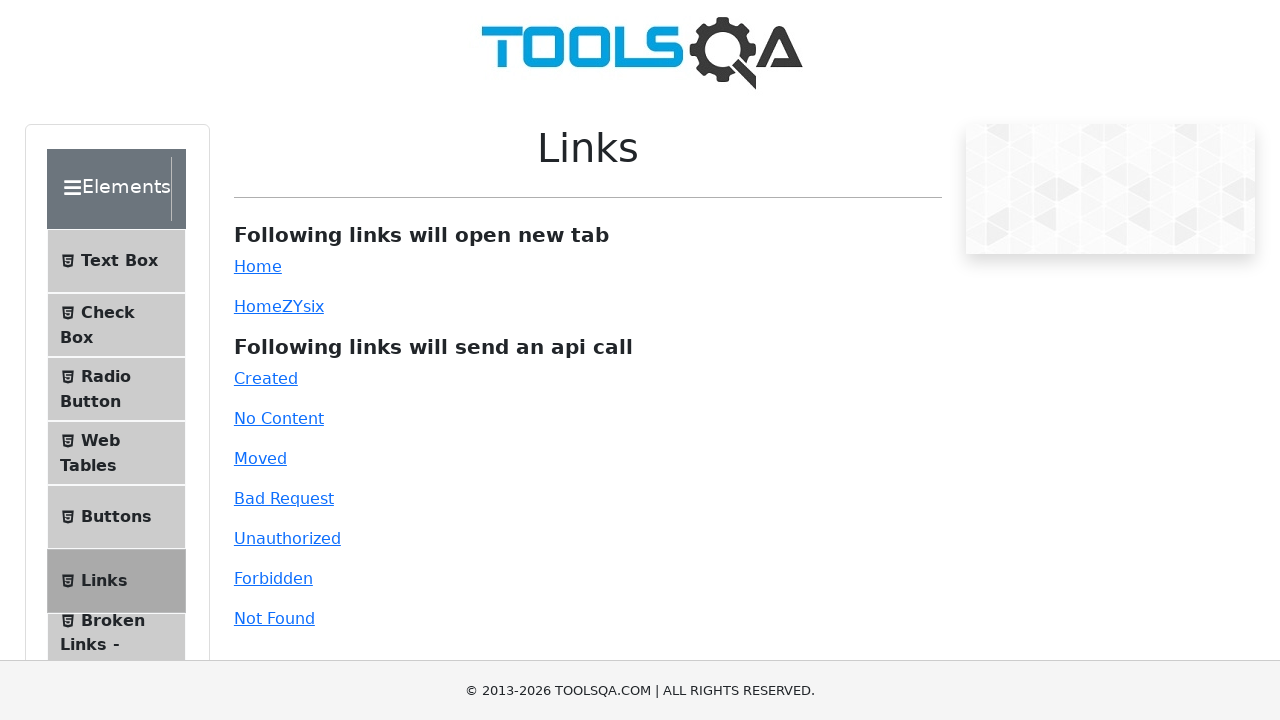

Clicked No Content link at (279, 418) on #no-content
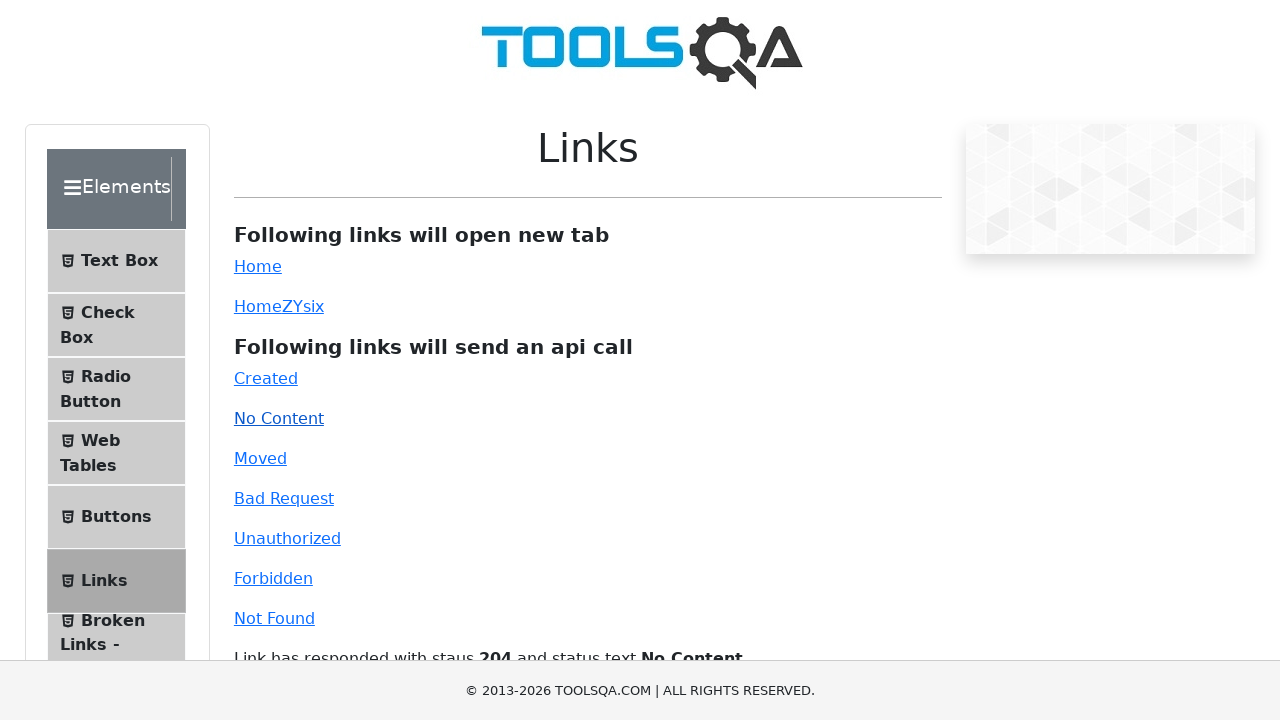

Verified response contains 204 status code
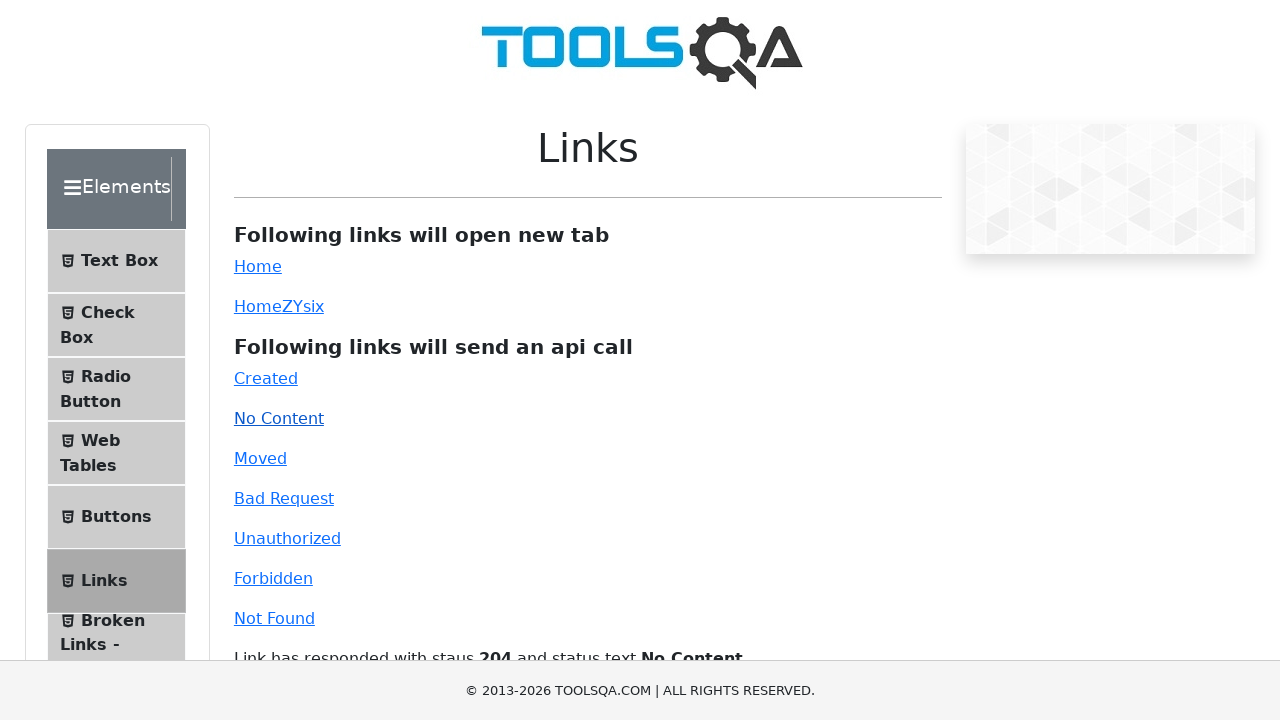

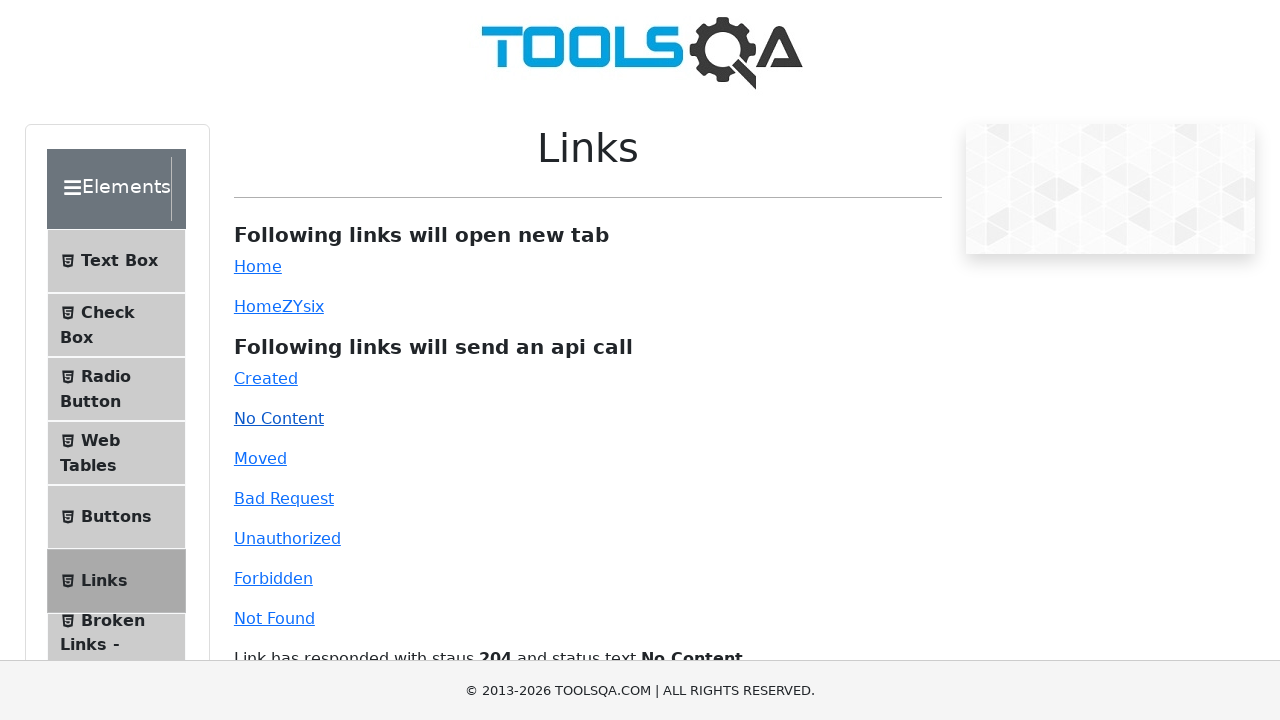